Tests the calculator's division operation by entering two numbers, selecting divide, and verifying the quotient result

Starting URL: https://testpages.eviltester.com/styled/calculator

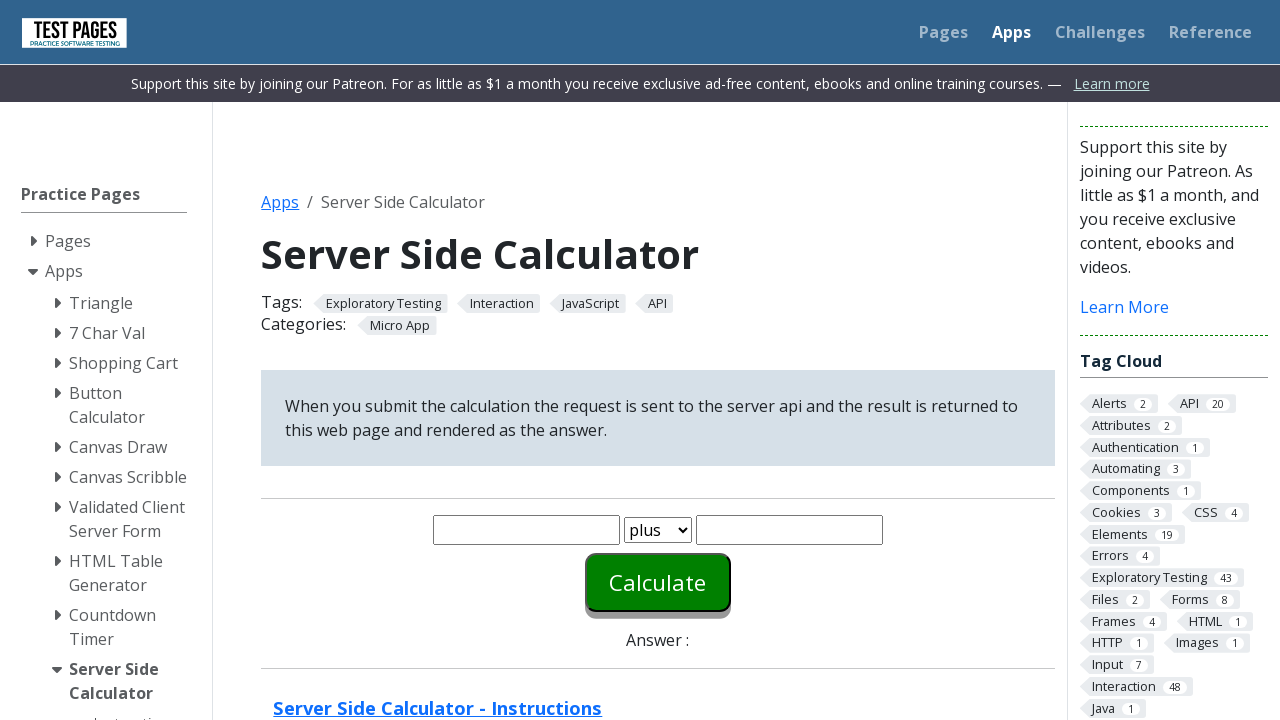

Entered first number '6' in the calculator on #number1
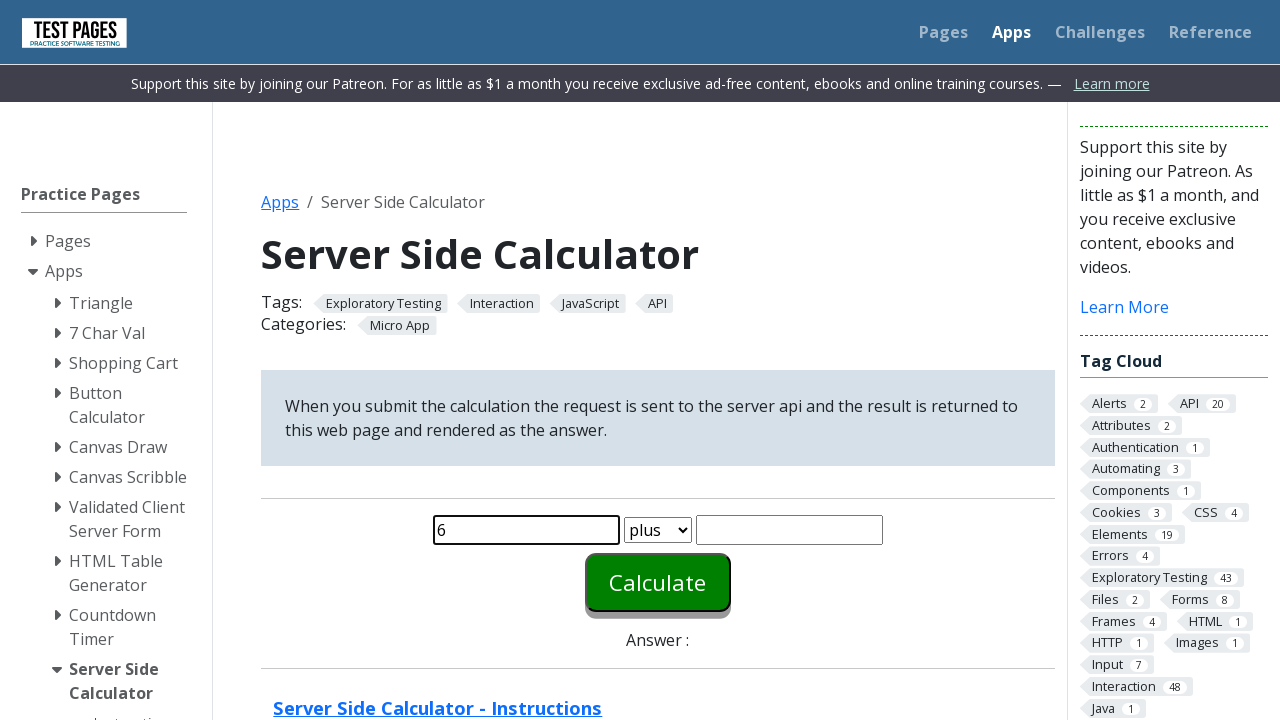

Entered second number '2' in the calculator on #number2
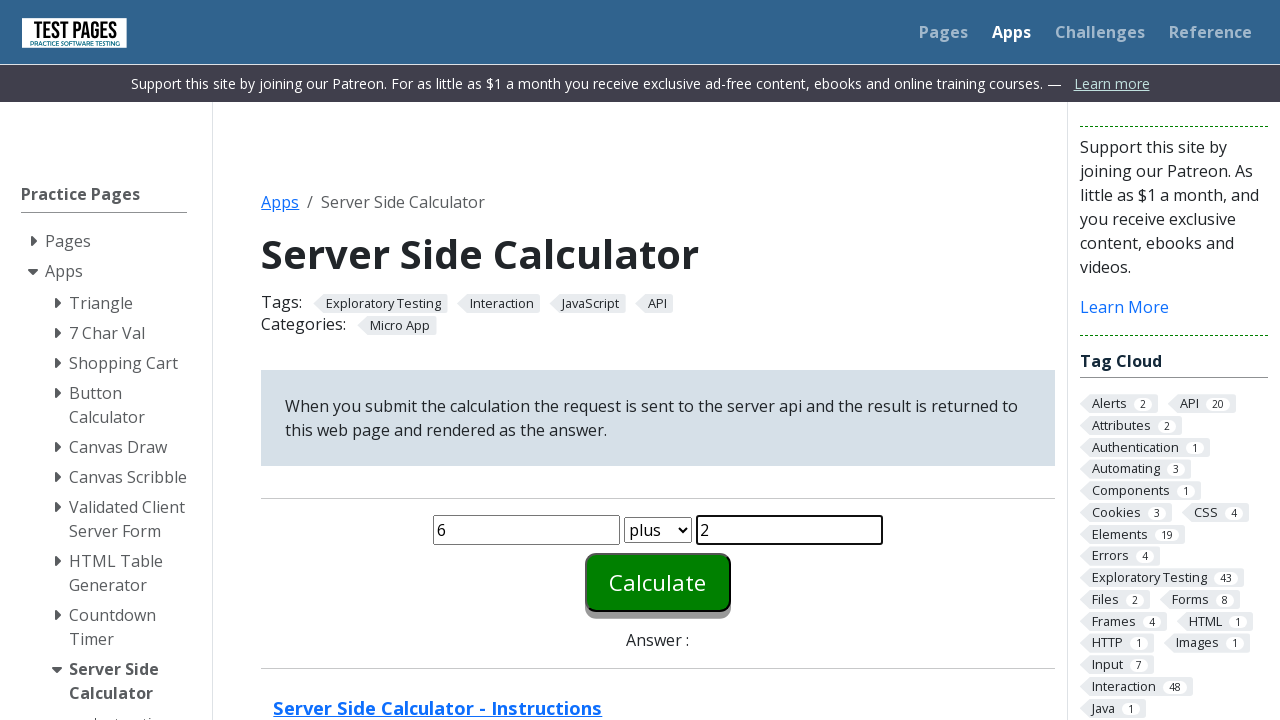

Selected 'divide' operation from the function dropdown on #function
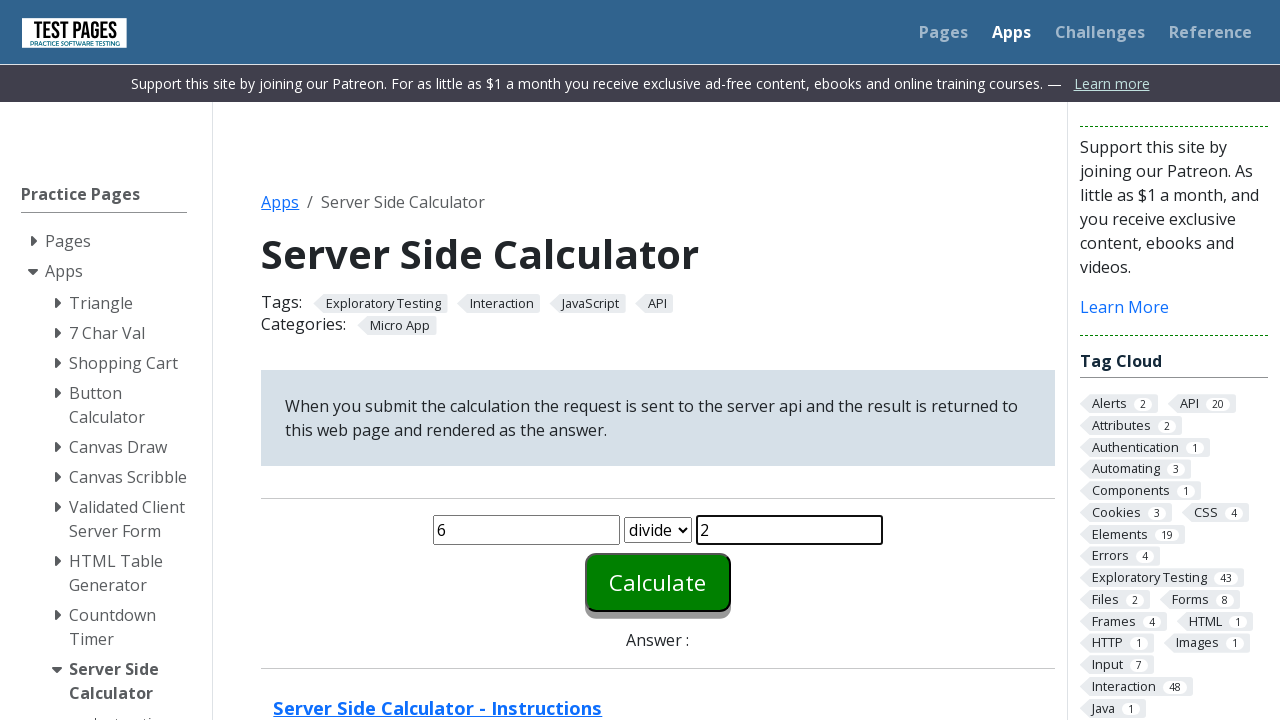

Clicked Calculate button to perform division at (658, 582) on #calculate
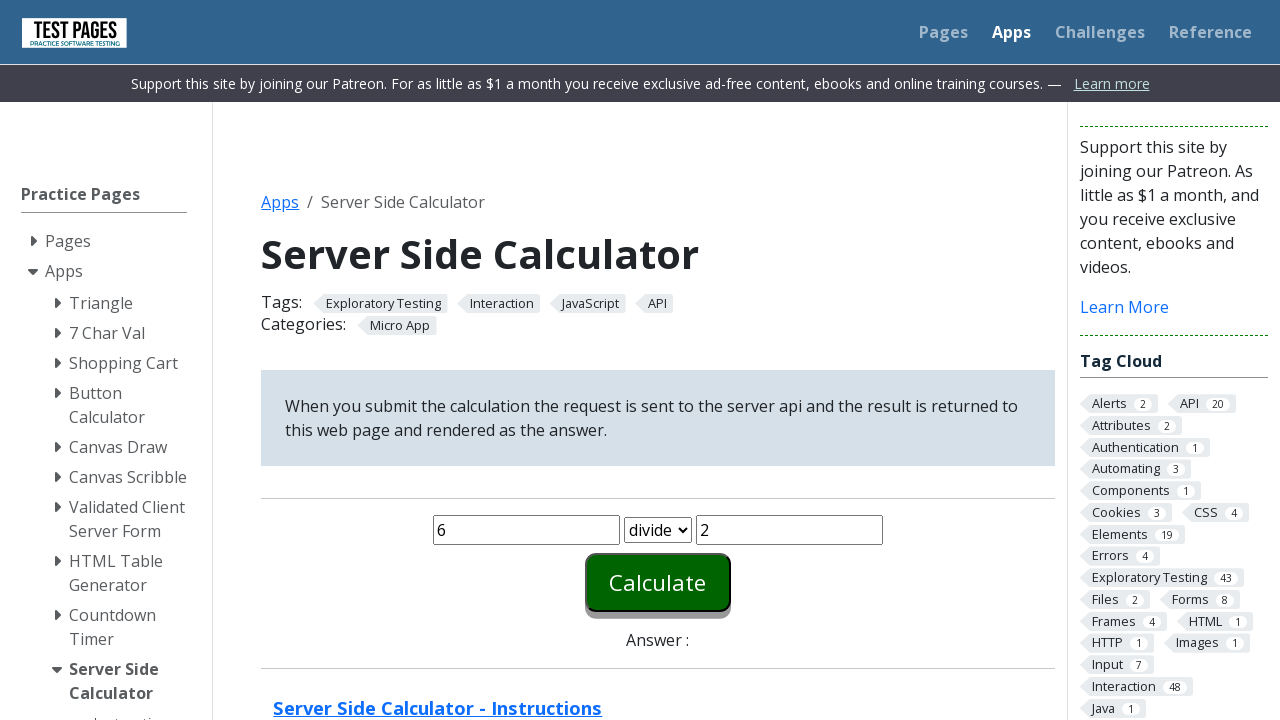

Verified division result is displayed in answer field
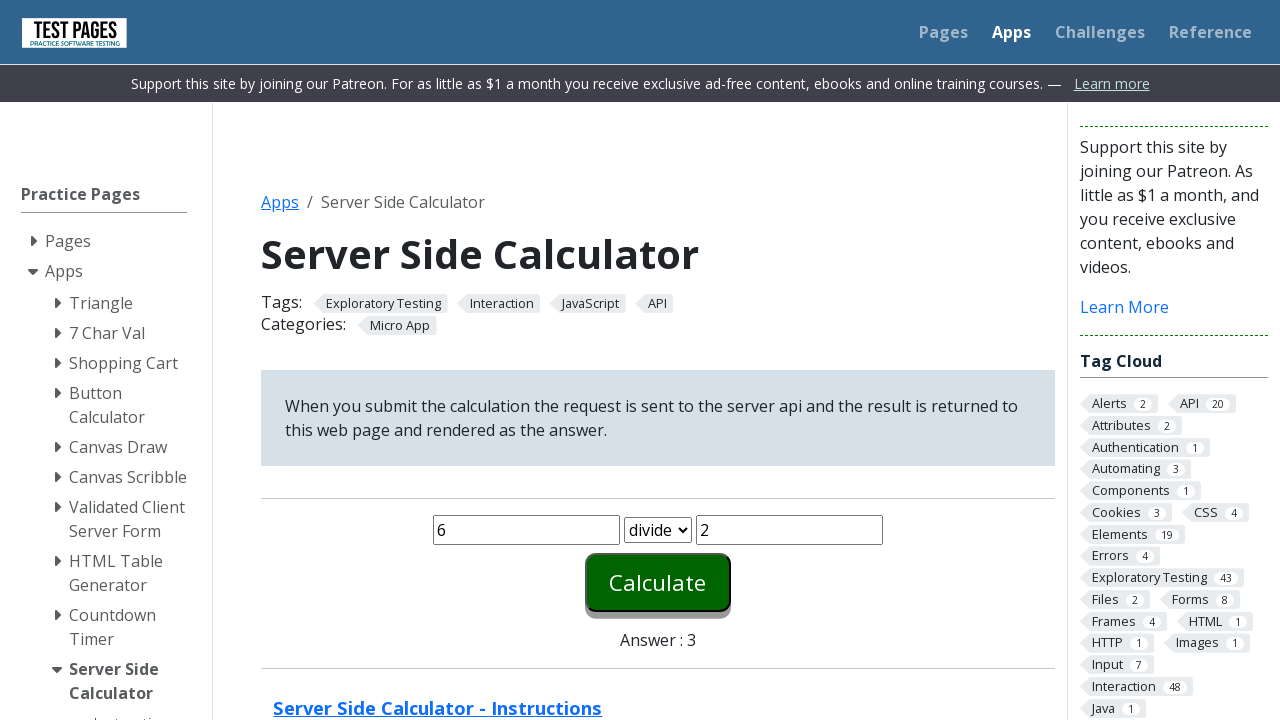

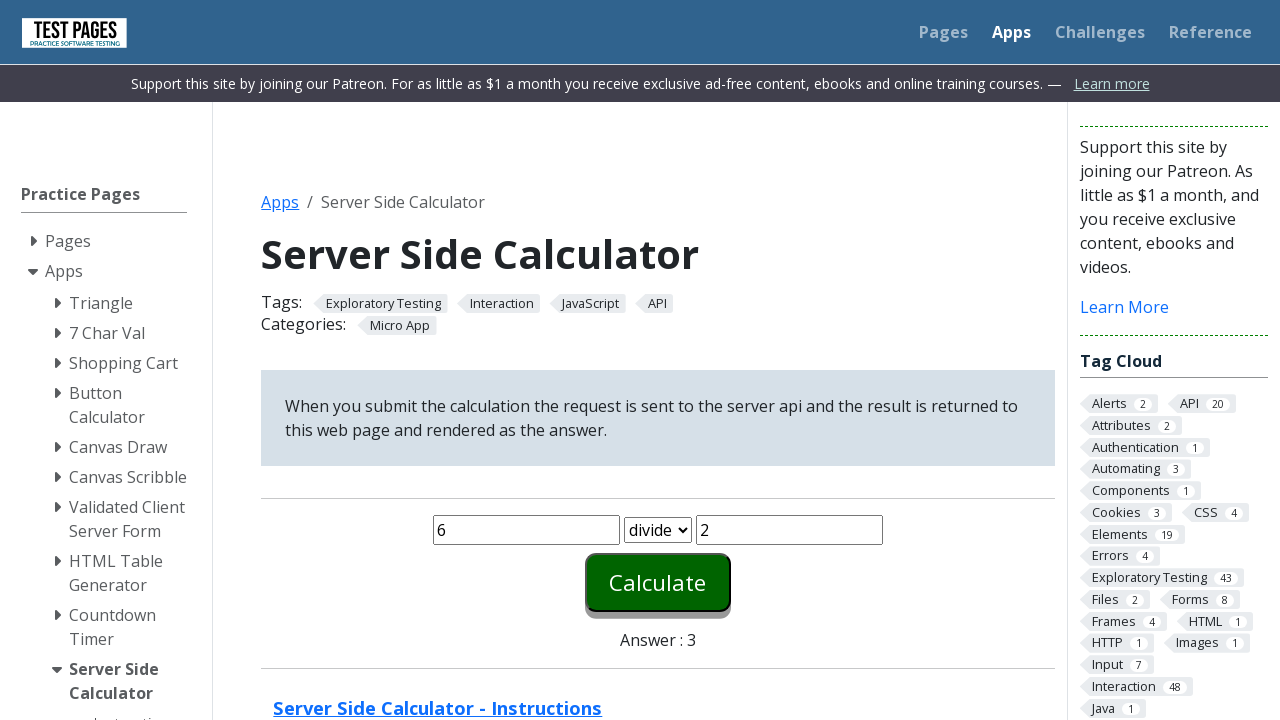